Tests drag and drop functionality on the jQuery UI demo page by dragging an element onto a drop target and verifying the drop was successful

Starting URL: http://jqueryui.com/droppable/

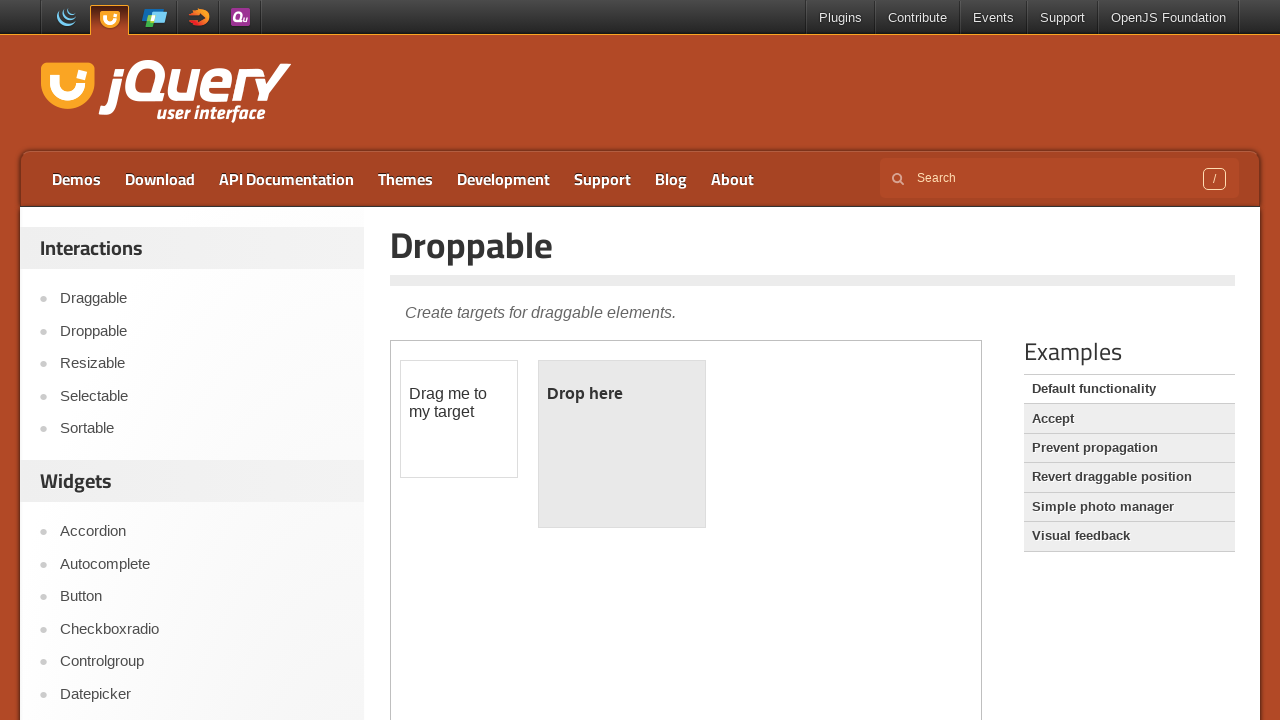

Waited for page to load with networkidle state
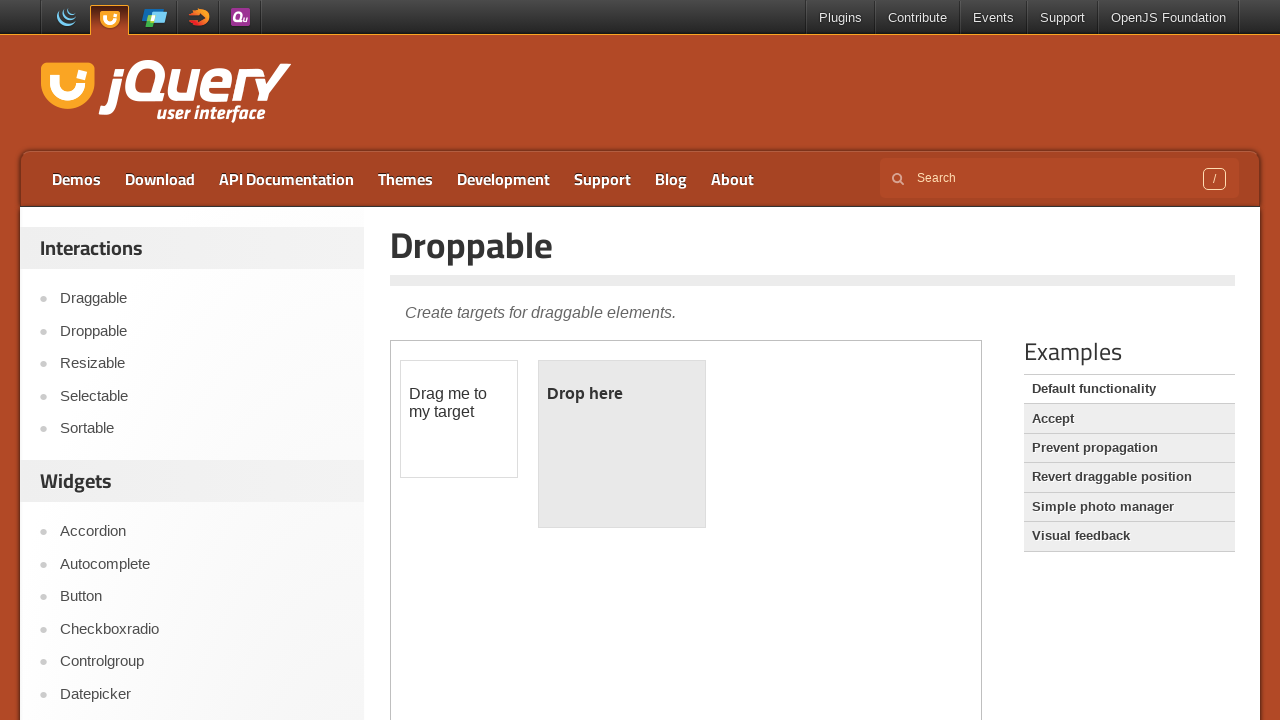

Located the demo iframe containing drag and drop elements
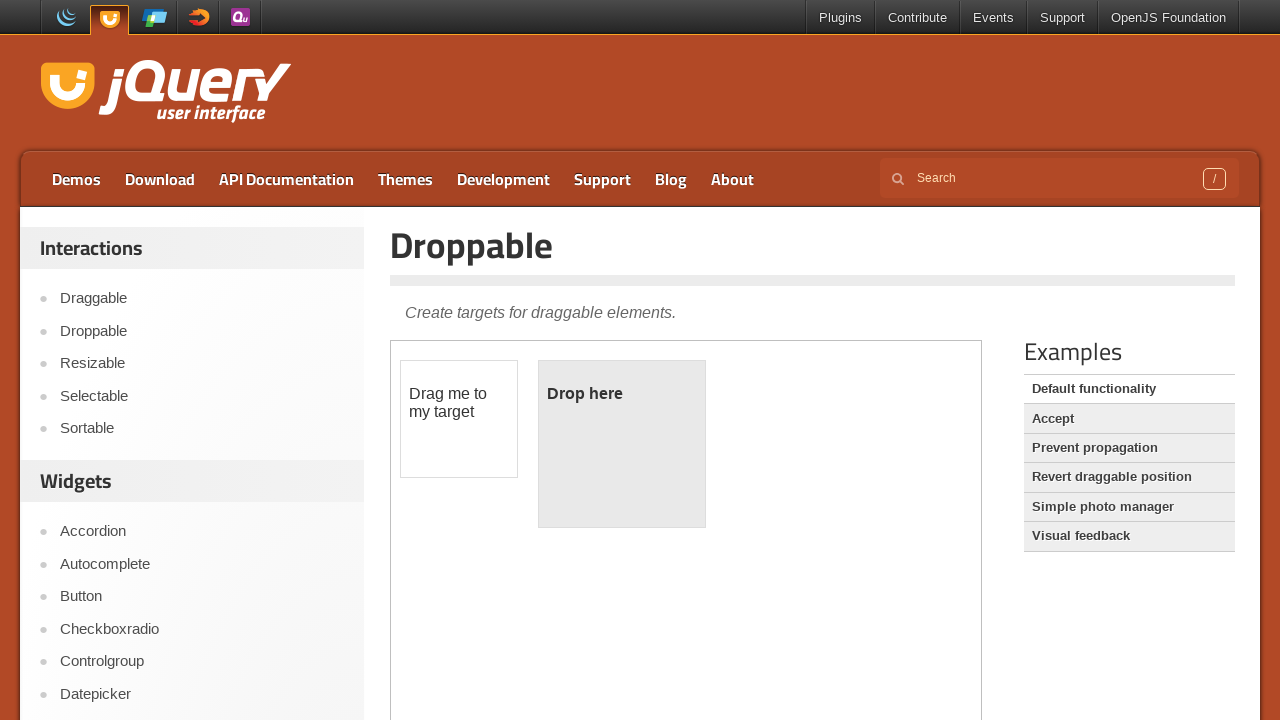

Located the draggable element with id 'draggable'
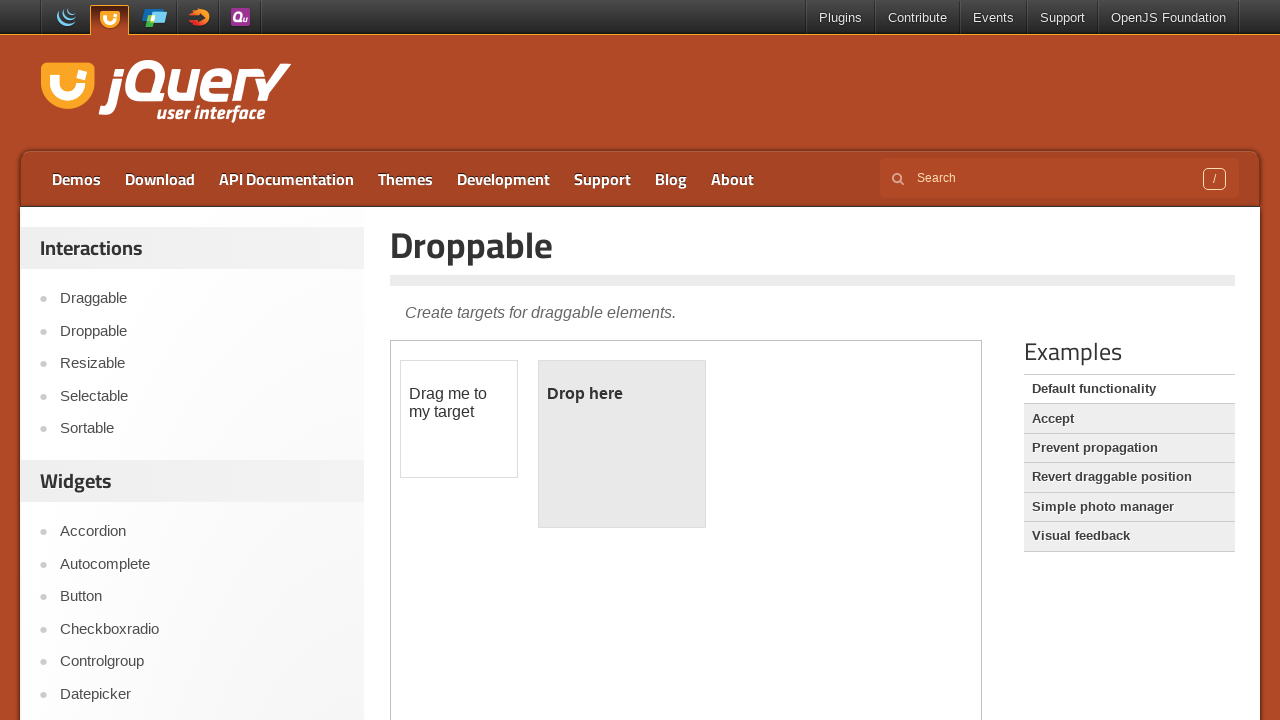

Located the droppable target element with id 'droppable'
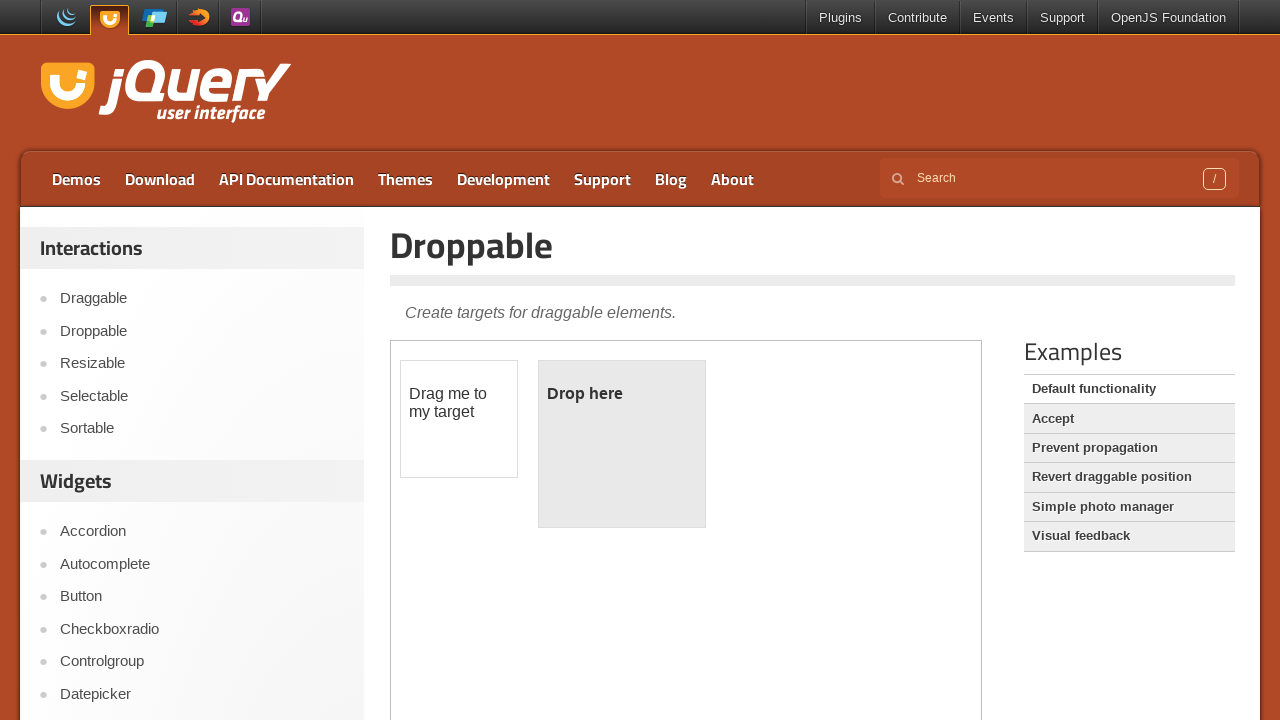

Dragged the draggable element onto the droppable target at (622, 444)
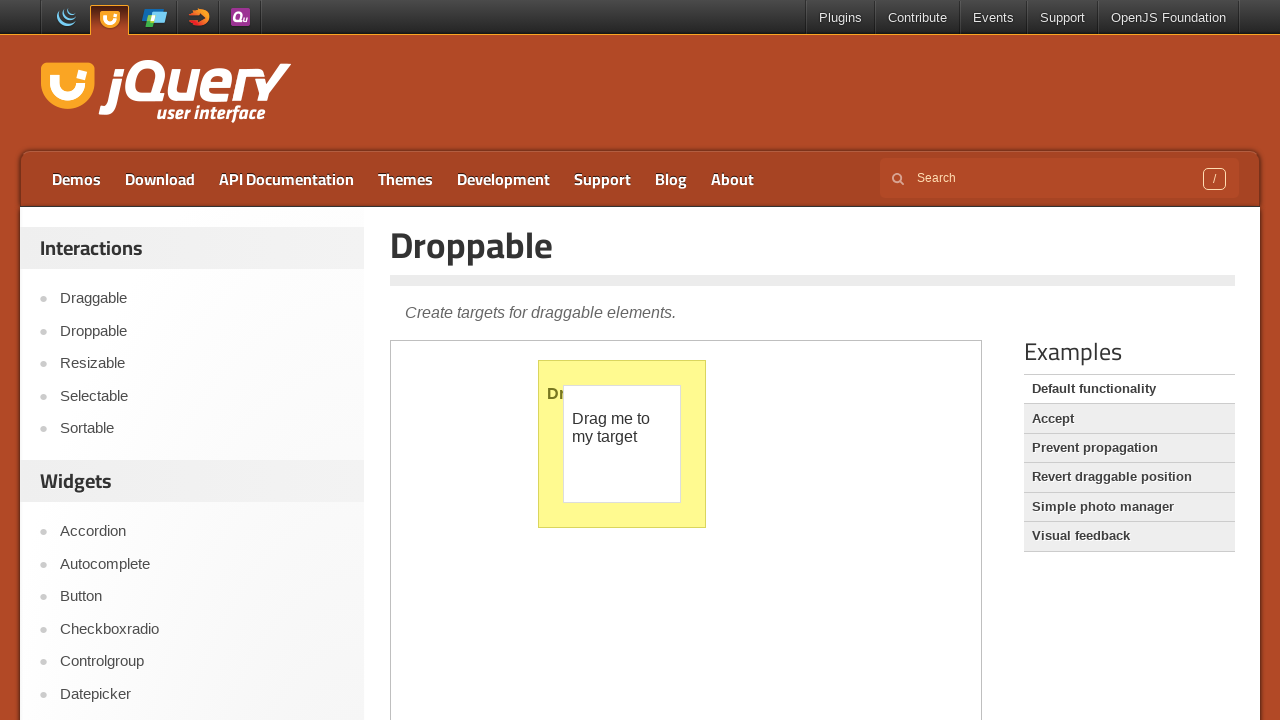

Verified that droppable element text changed to 'Dropped!' confirming successful drop
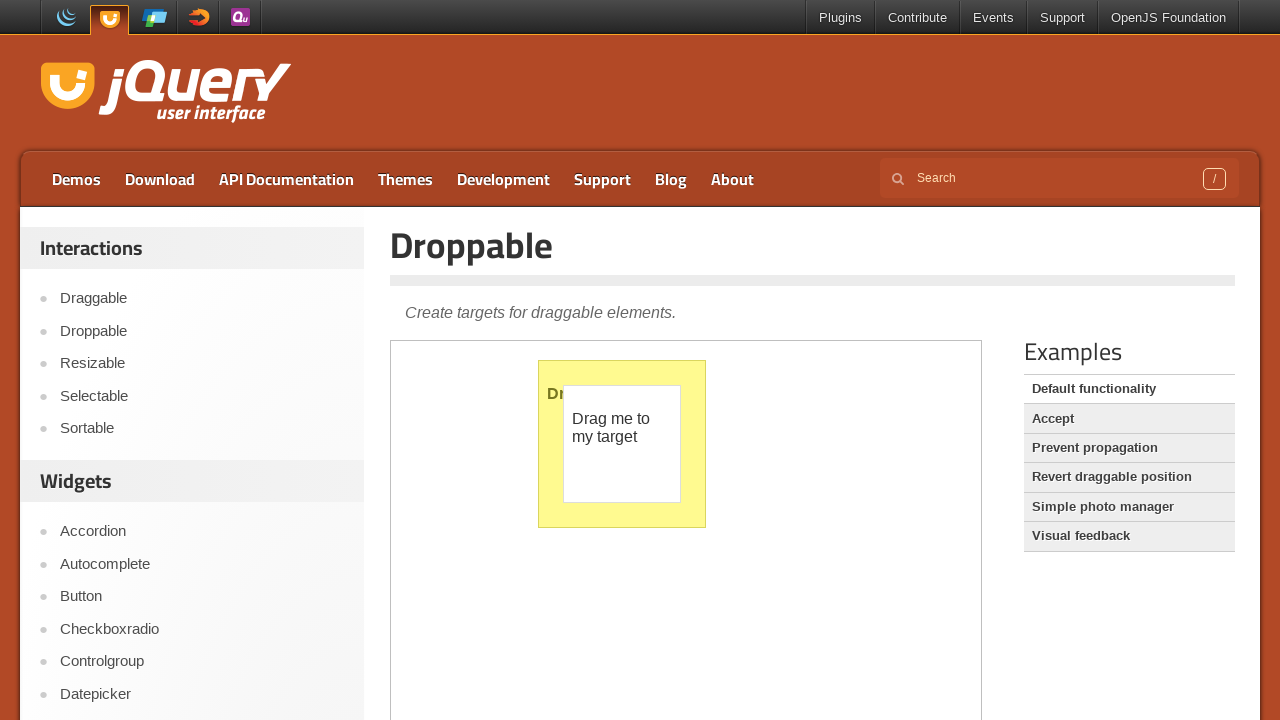

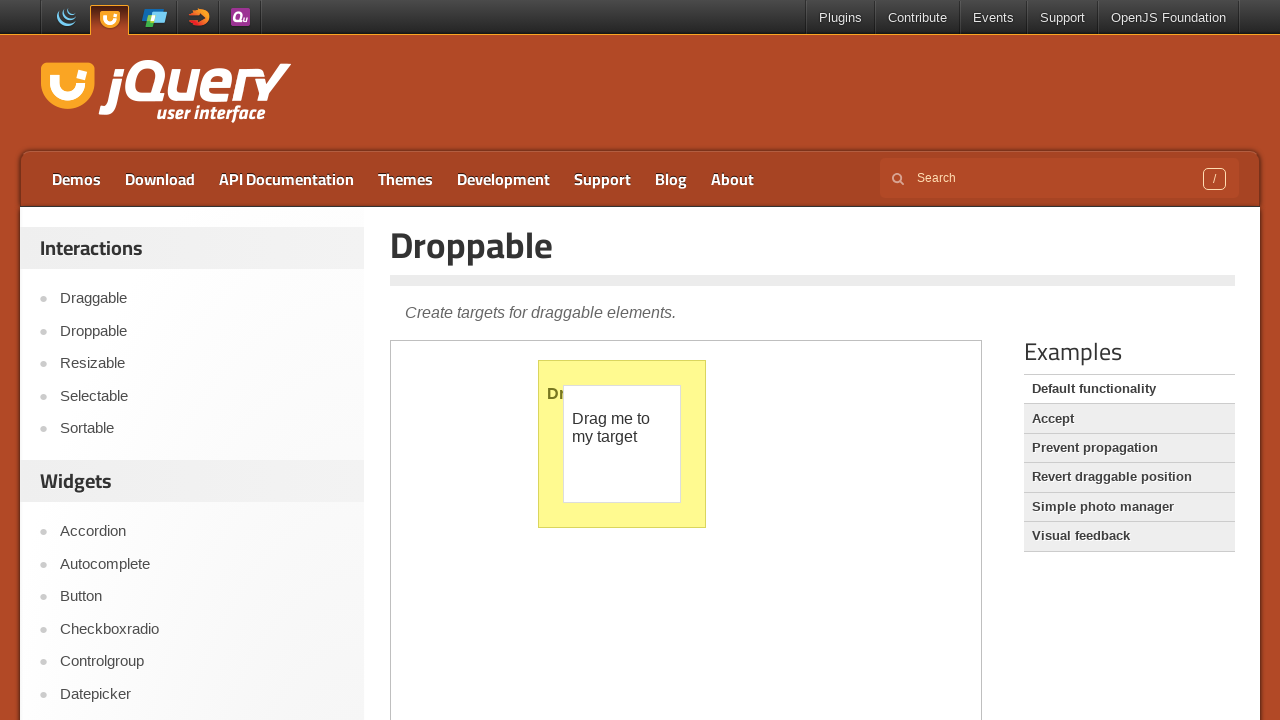